Tests scrolling to campaigns element and clicking on it using JavaScript on İş Bankası website

Starting URL: https://www.isbank.com.tr/

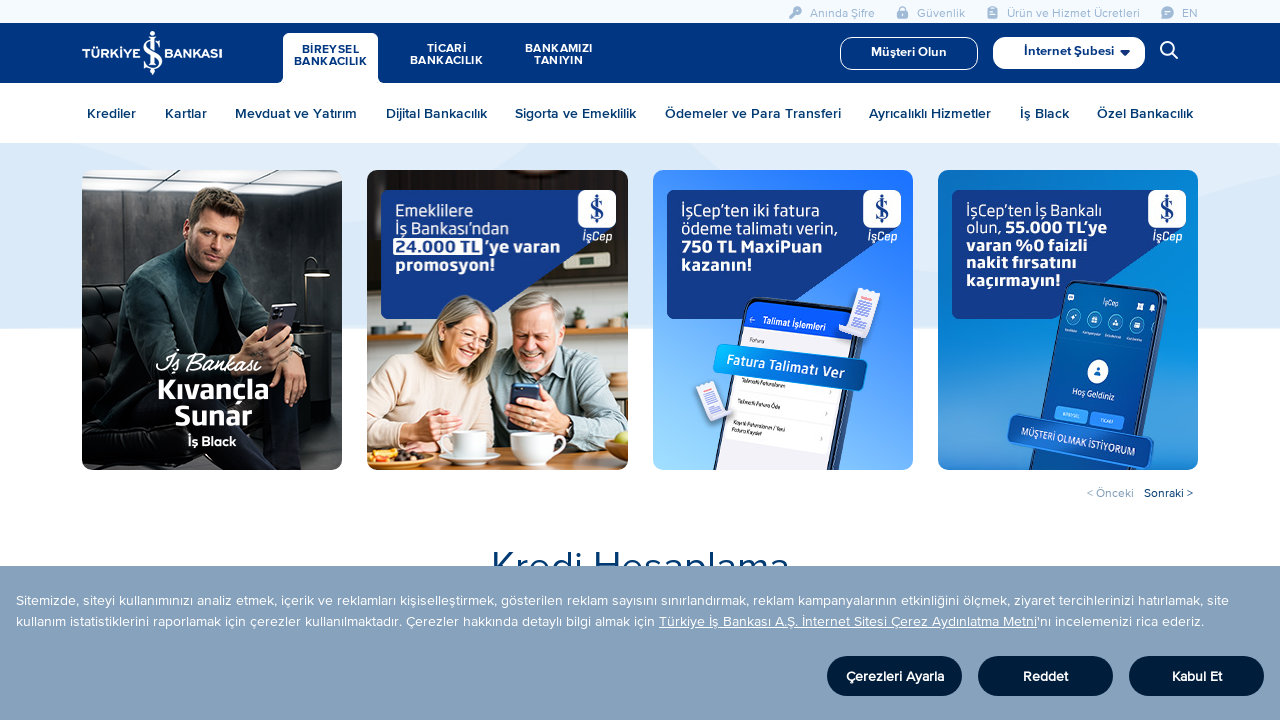

Located campaigns element using XPath selector
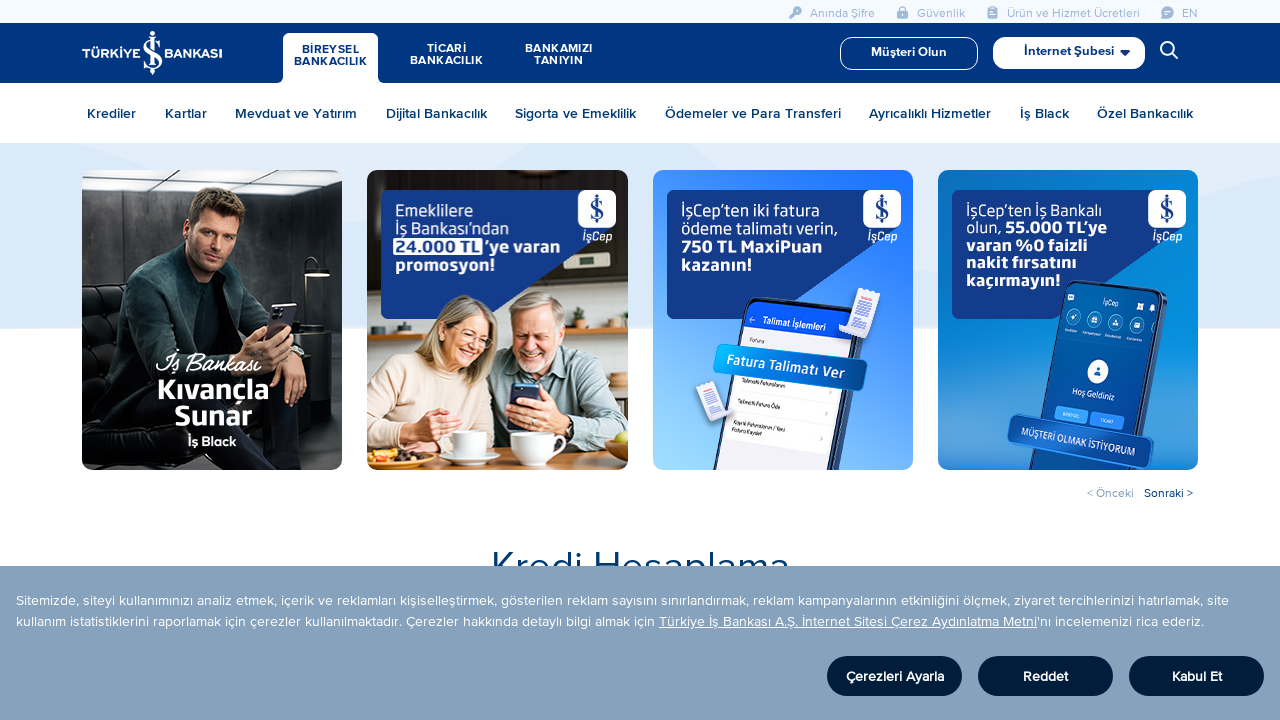

Scrolled to campaigns element
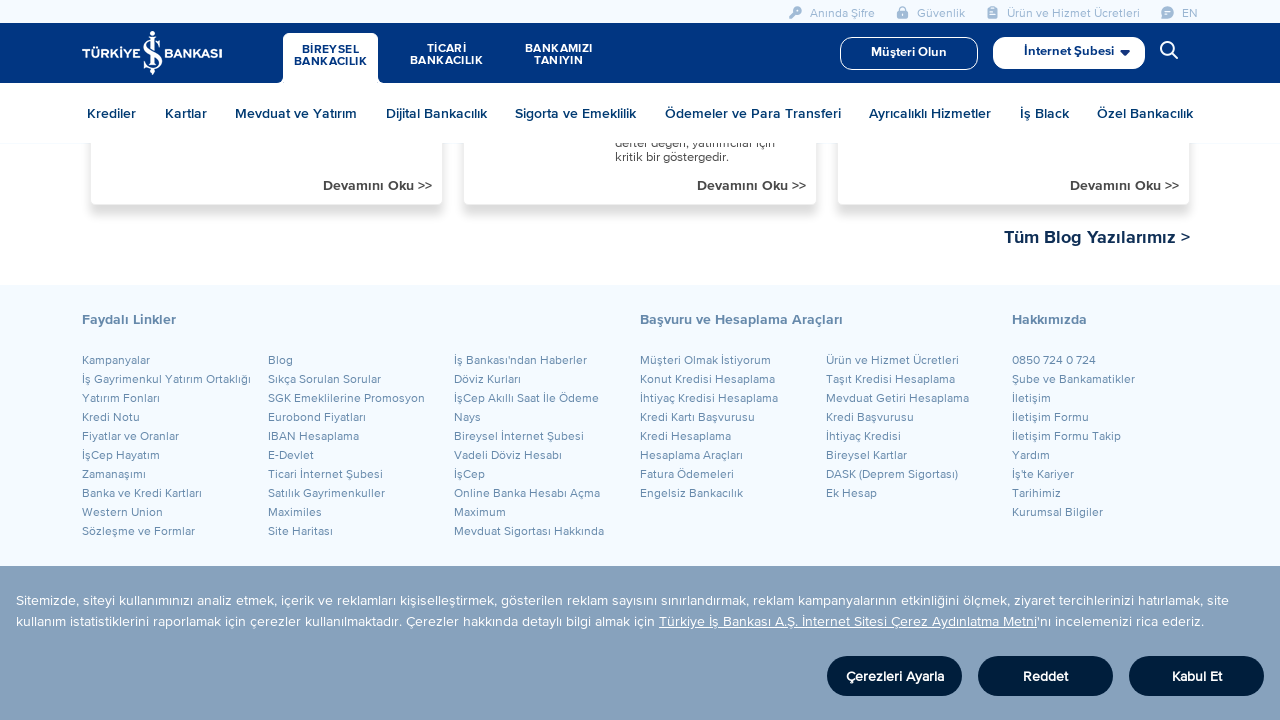

Waited 2 seconds after scrolling
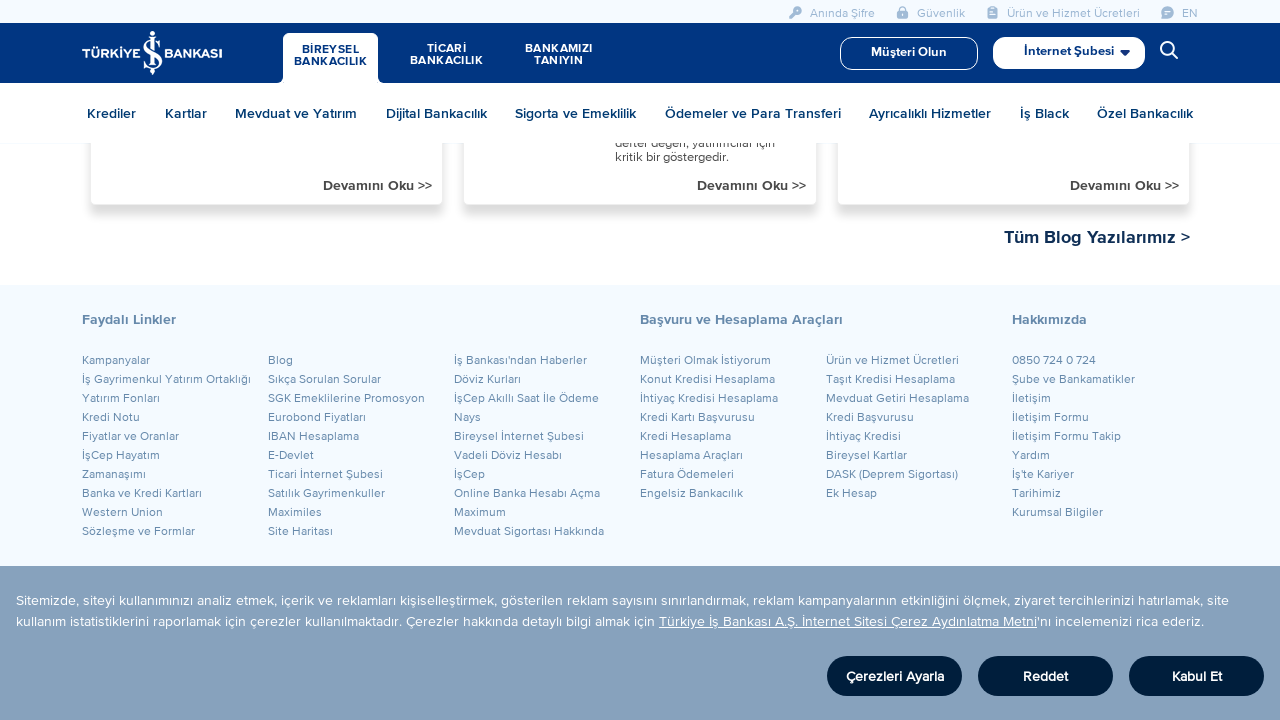

Clicked on campaigns element at (116, 360) on (//a[.='Kampanyalar'])[3]
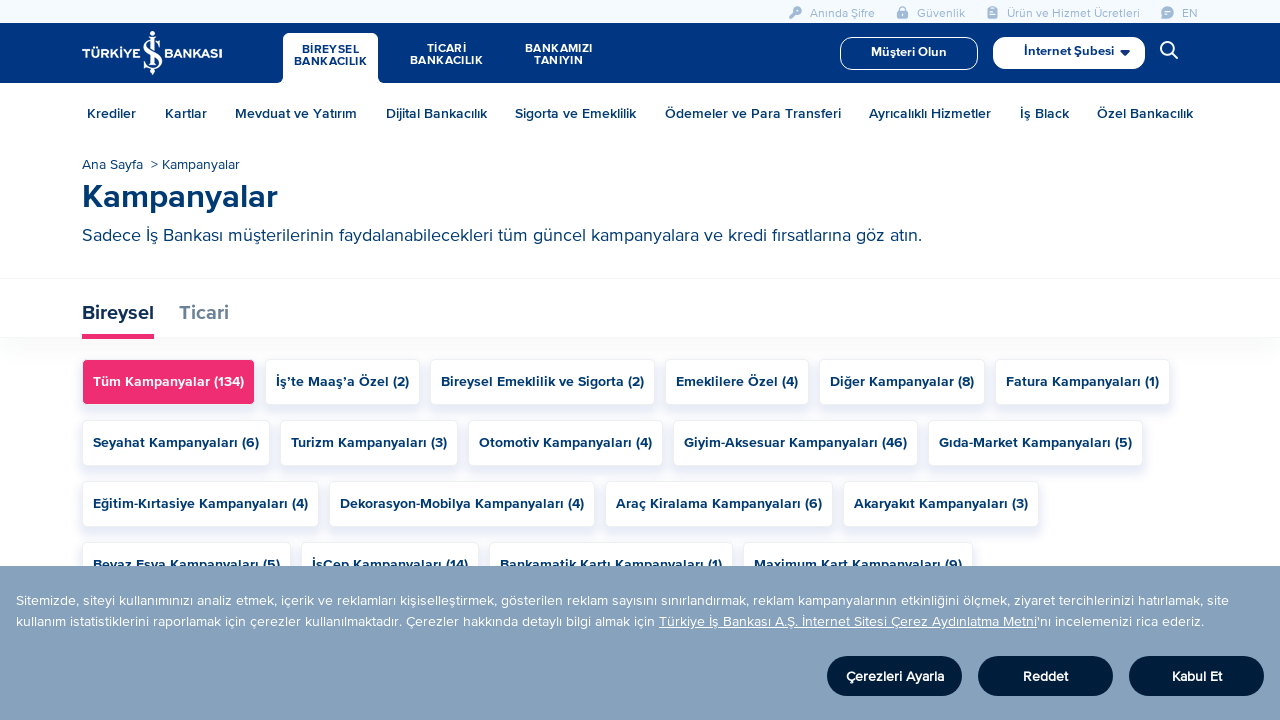

Waited 3 seconds after clicking campaigns element
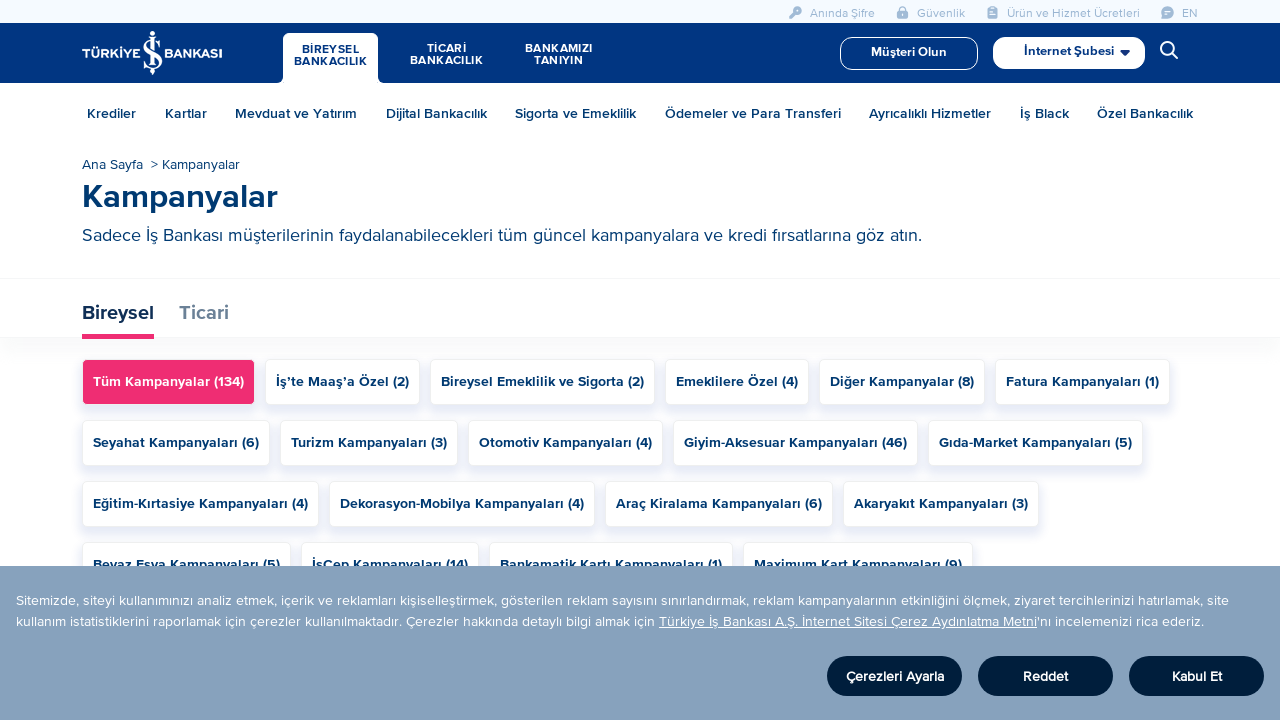

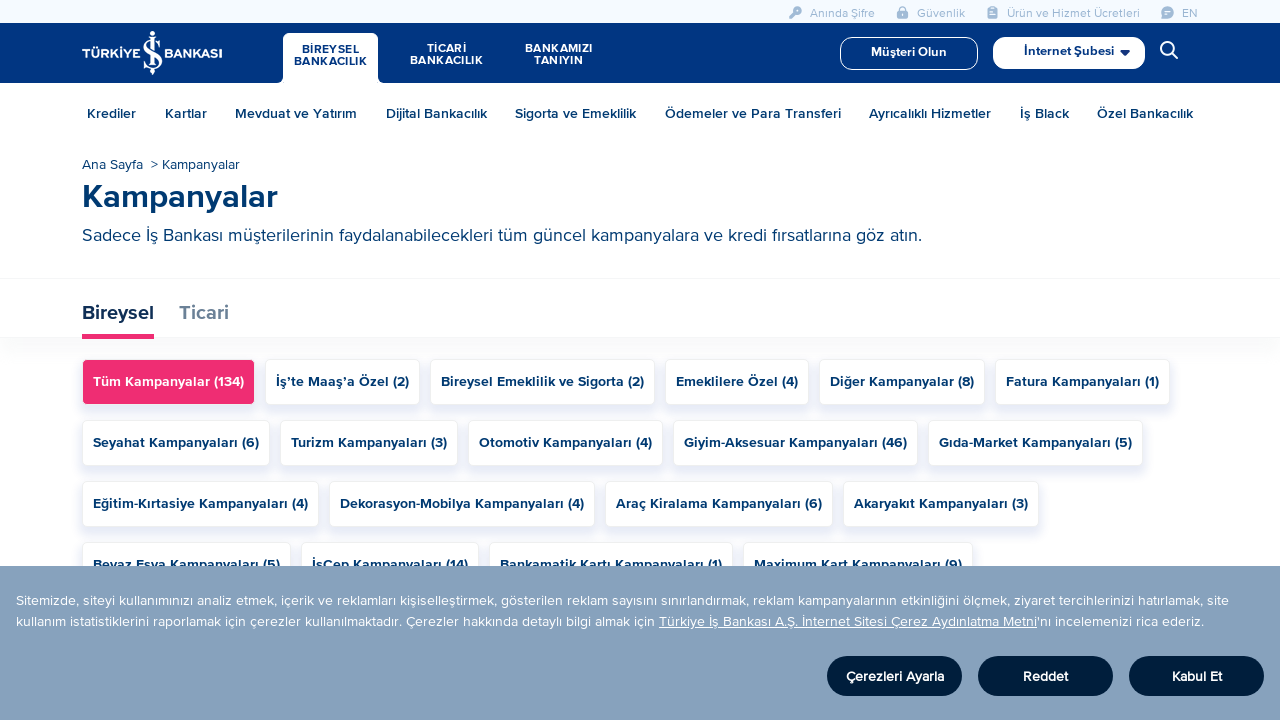